Navigates to team page and verifies all three author names are displayed correctly

Starting URL: http://www.99-bottles-of-beer.net/

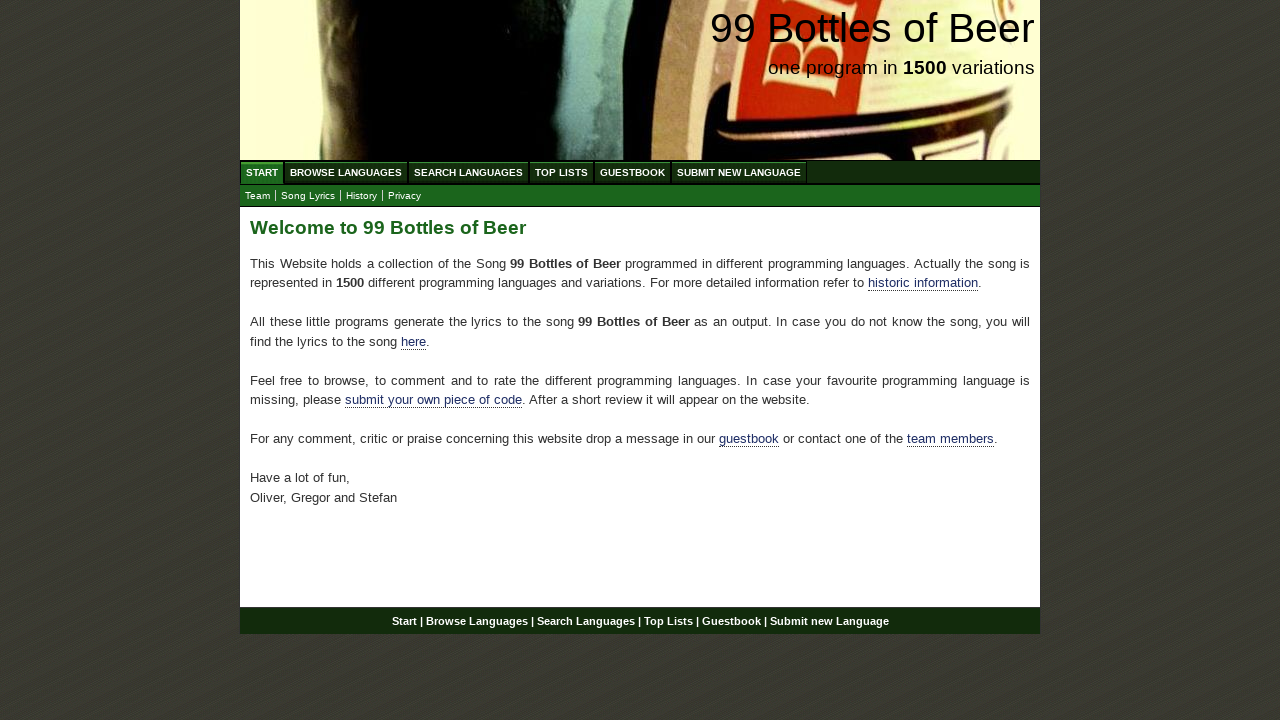

Clicked on team link at (950, 439) on xpath=//*[@id='main']/p[4]/a[2]
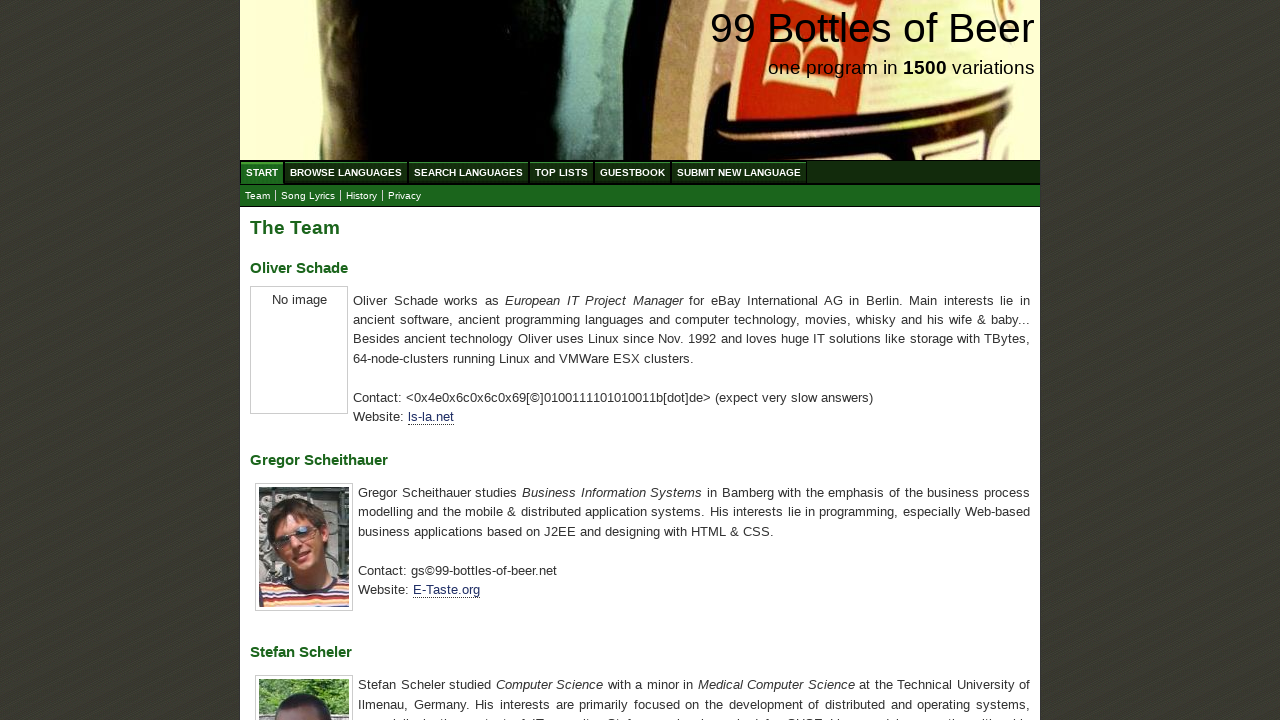

Located Oliver's name element
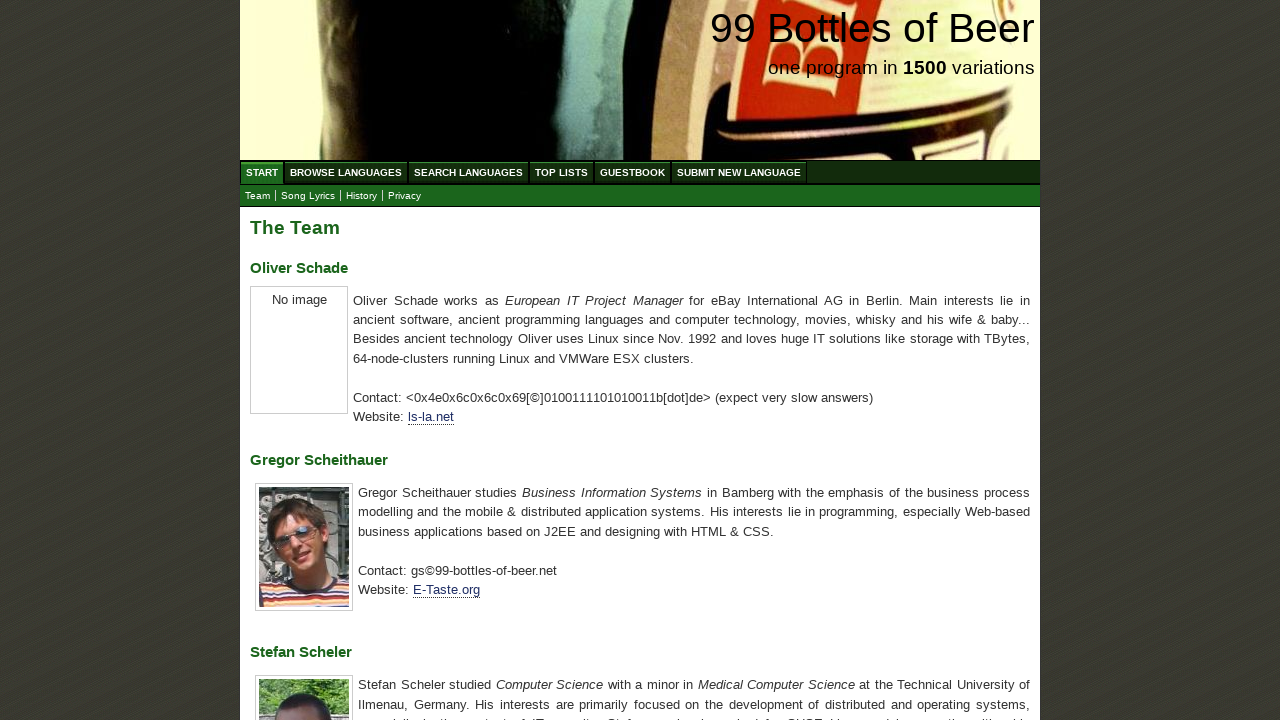

Waited for Oliver's name element to load
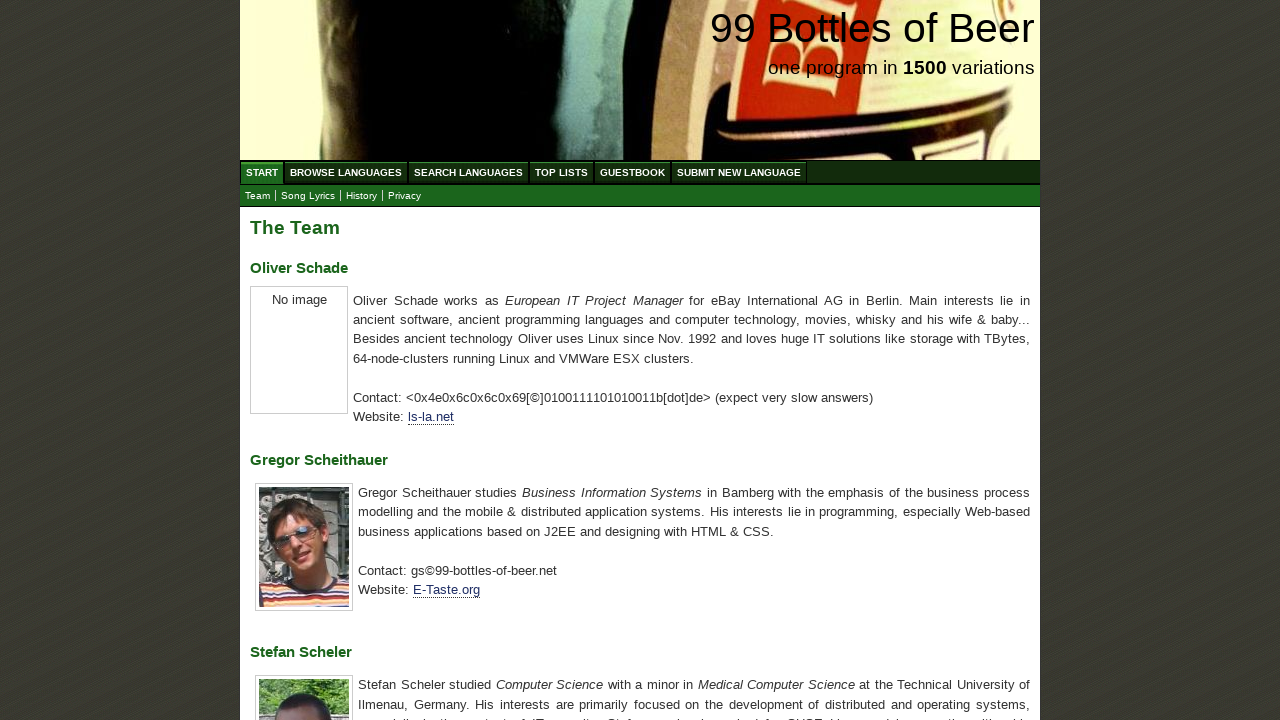

Verified Oliver Schade's name is correct
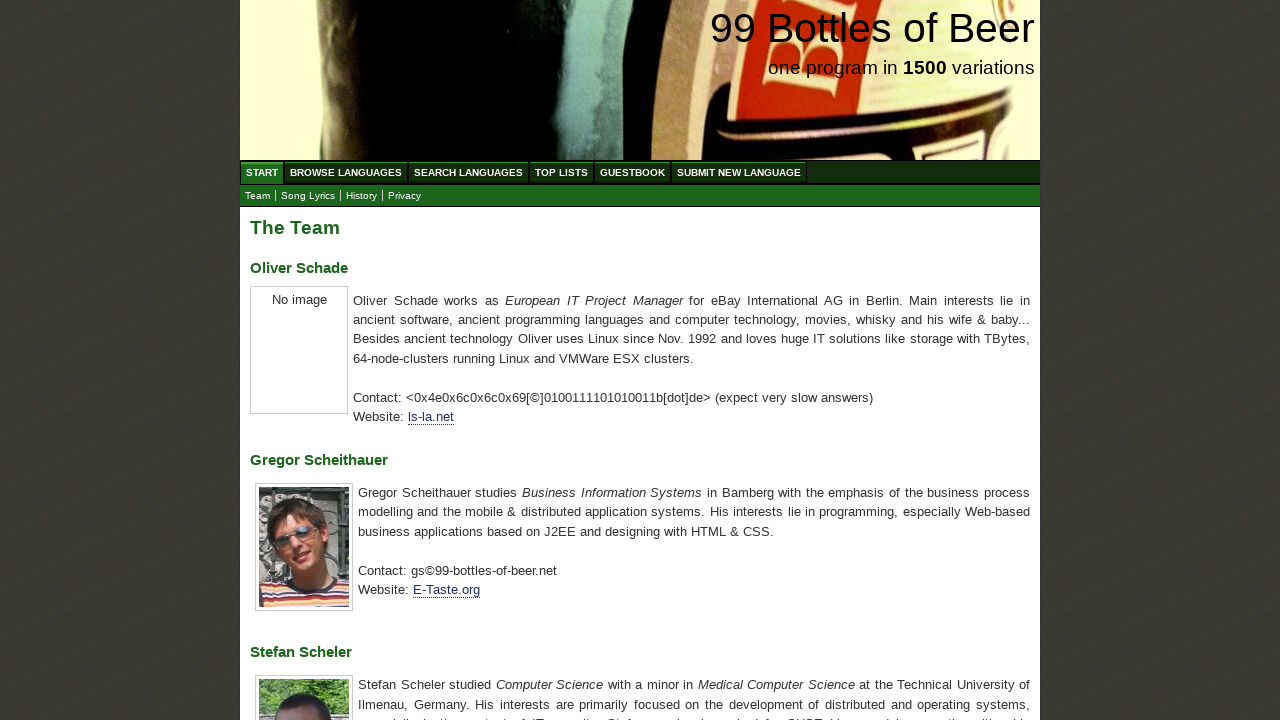

Located Gregor's name element
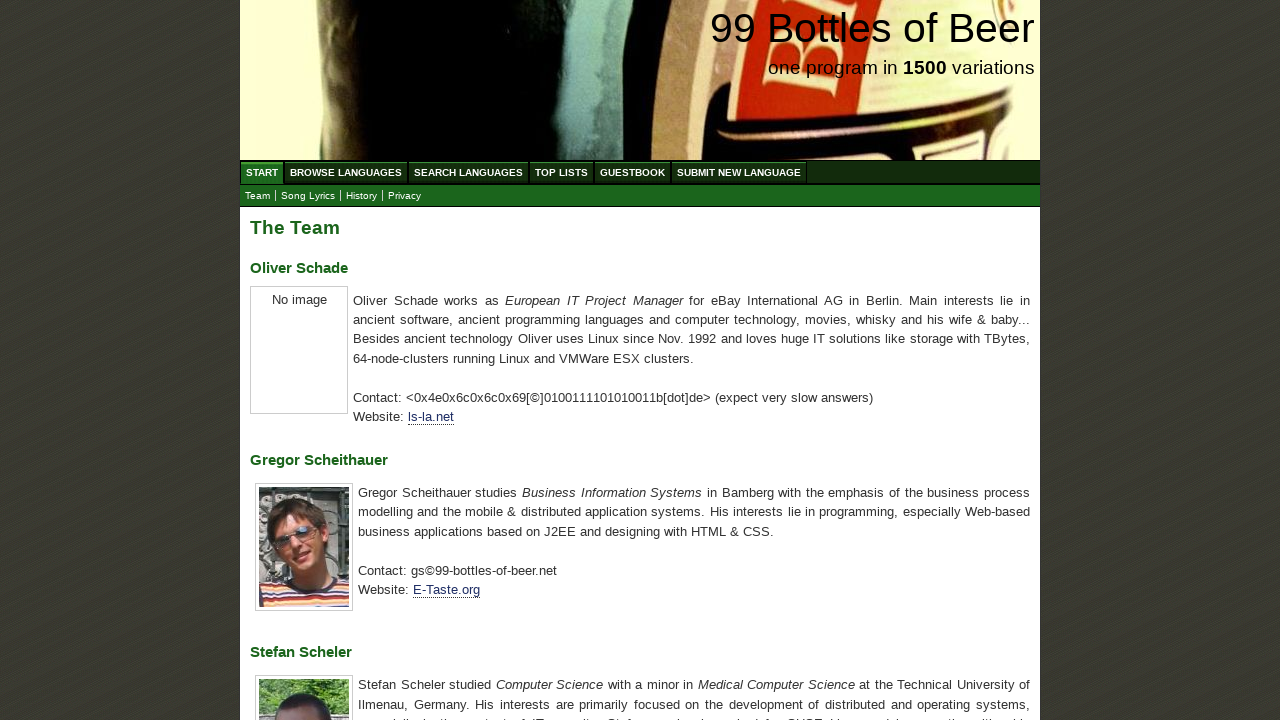

Verified Gregor Scheithauer's name is correct
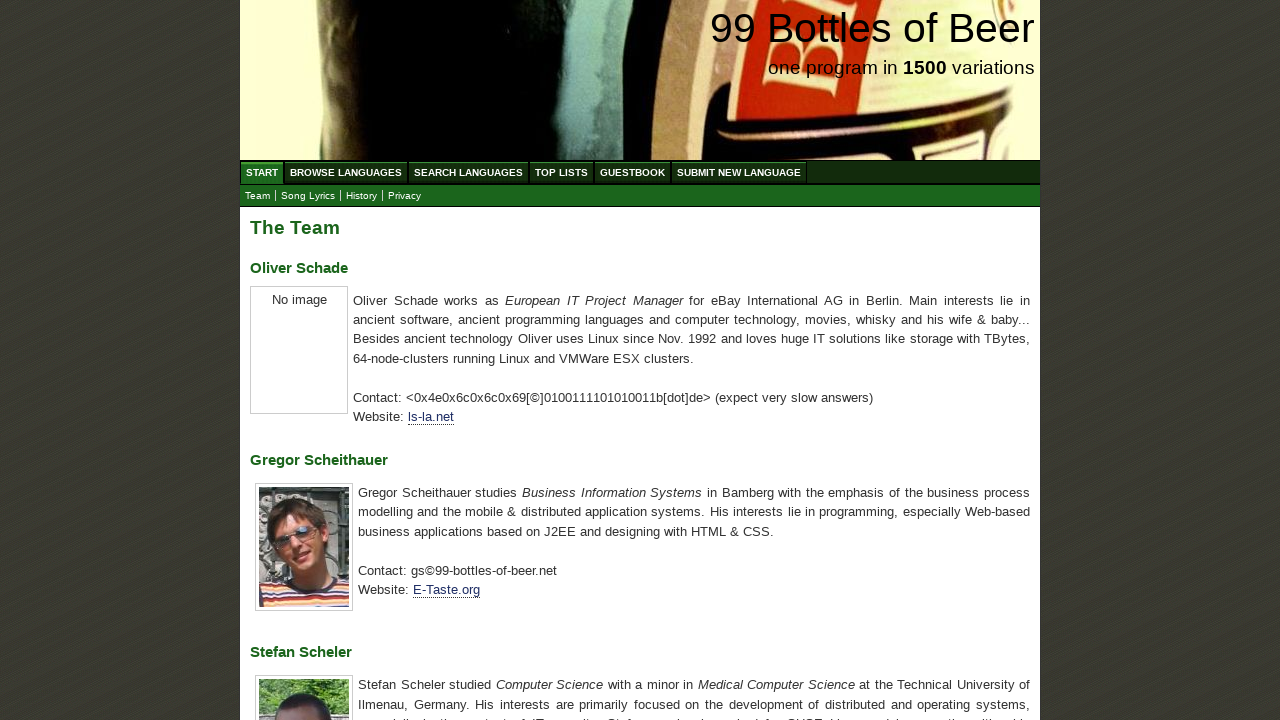

Located Stefan's name element
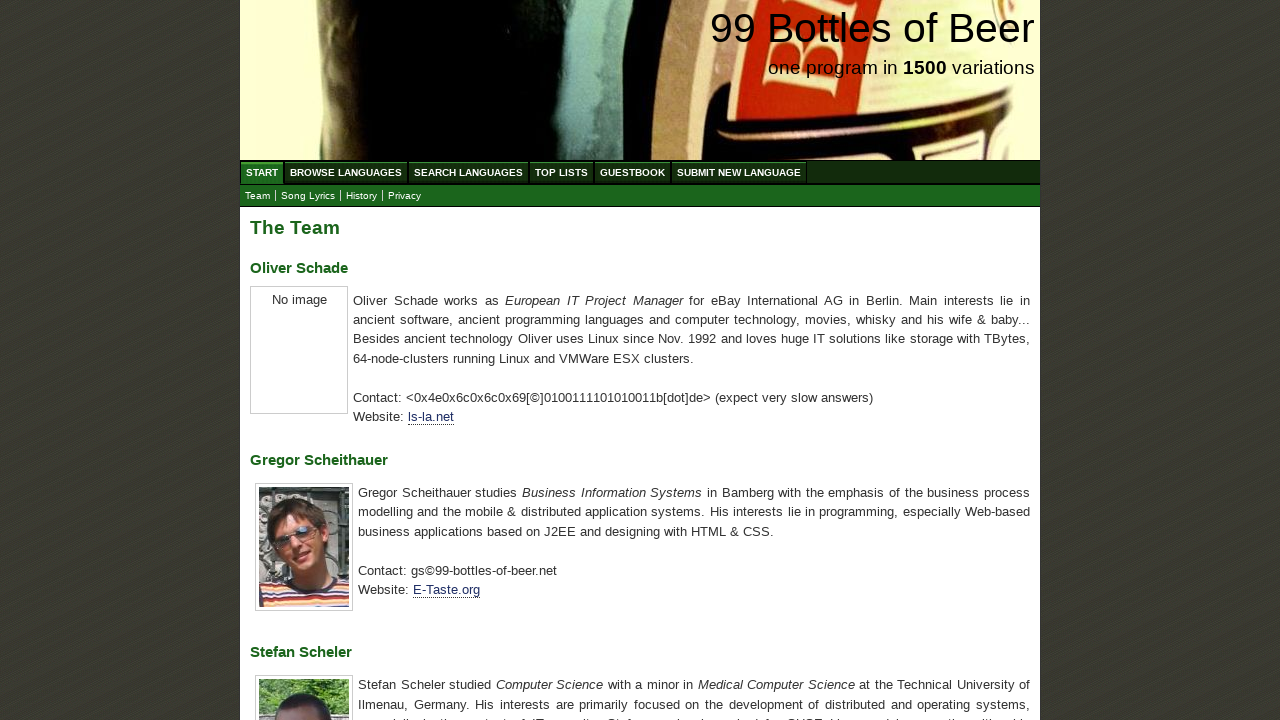

Verified Stefan Scheler's name is correct
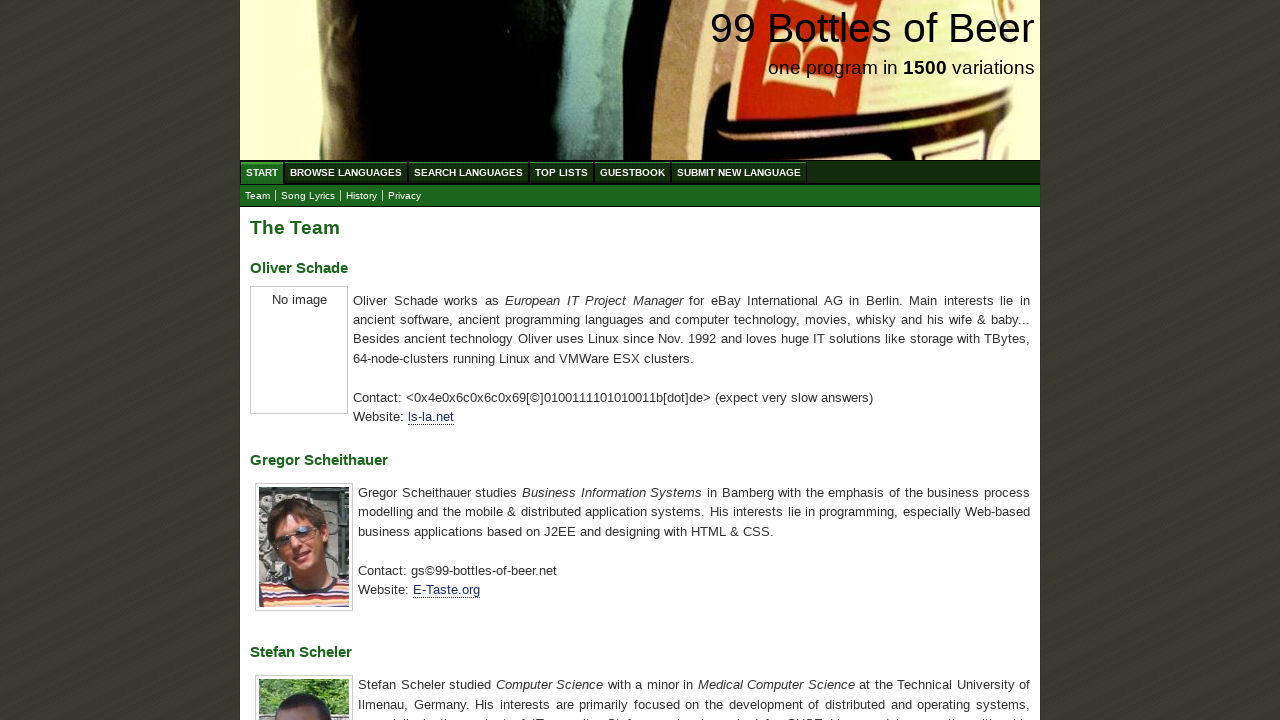

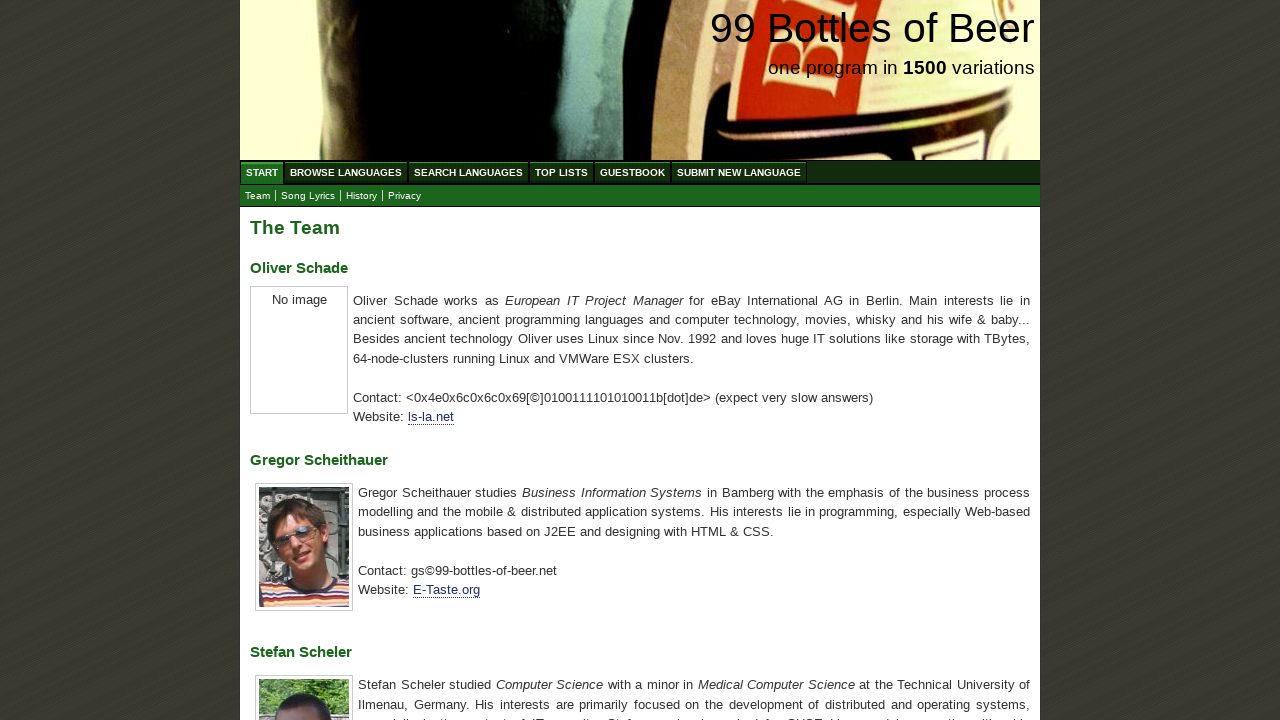